Navigates to a page, clicks a link with calculated text, fills out a form with personal information, and submits it

Starting URL: http://suninjuly.github.io/find_link_text

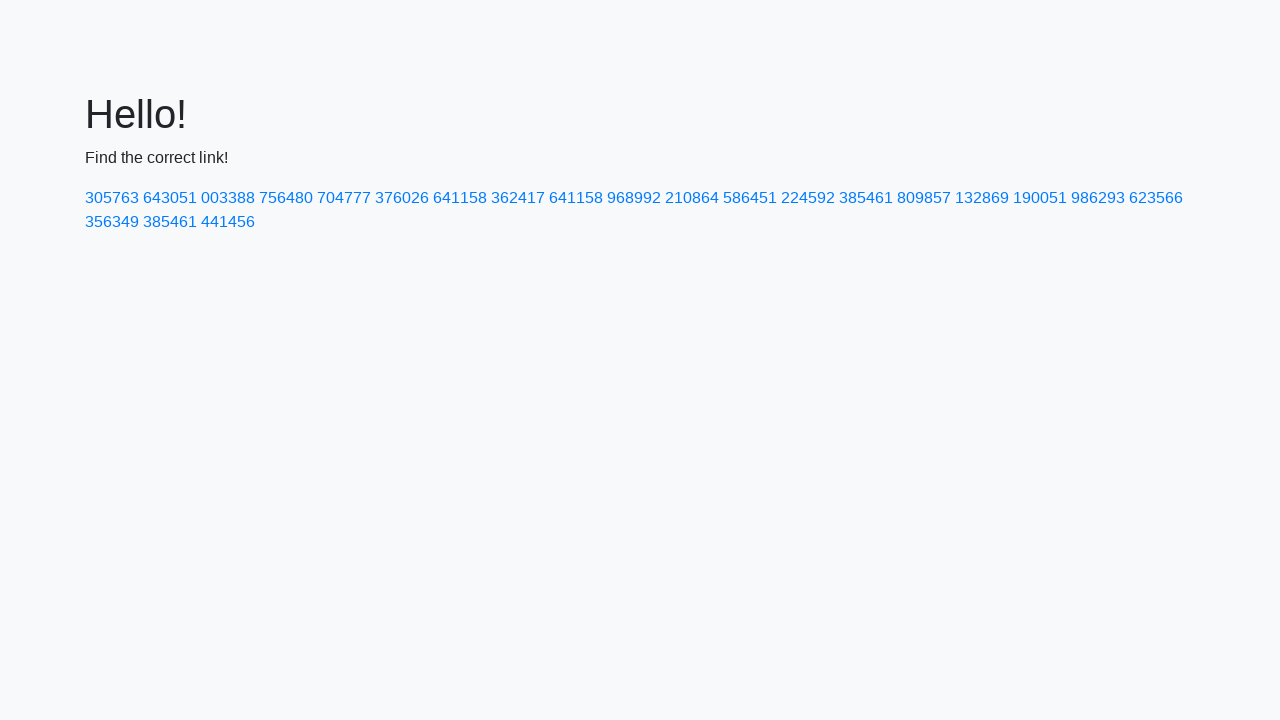

Clicked link with calculated text '224592' at (808, 198) on a:has-text('224592')
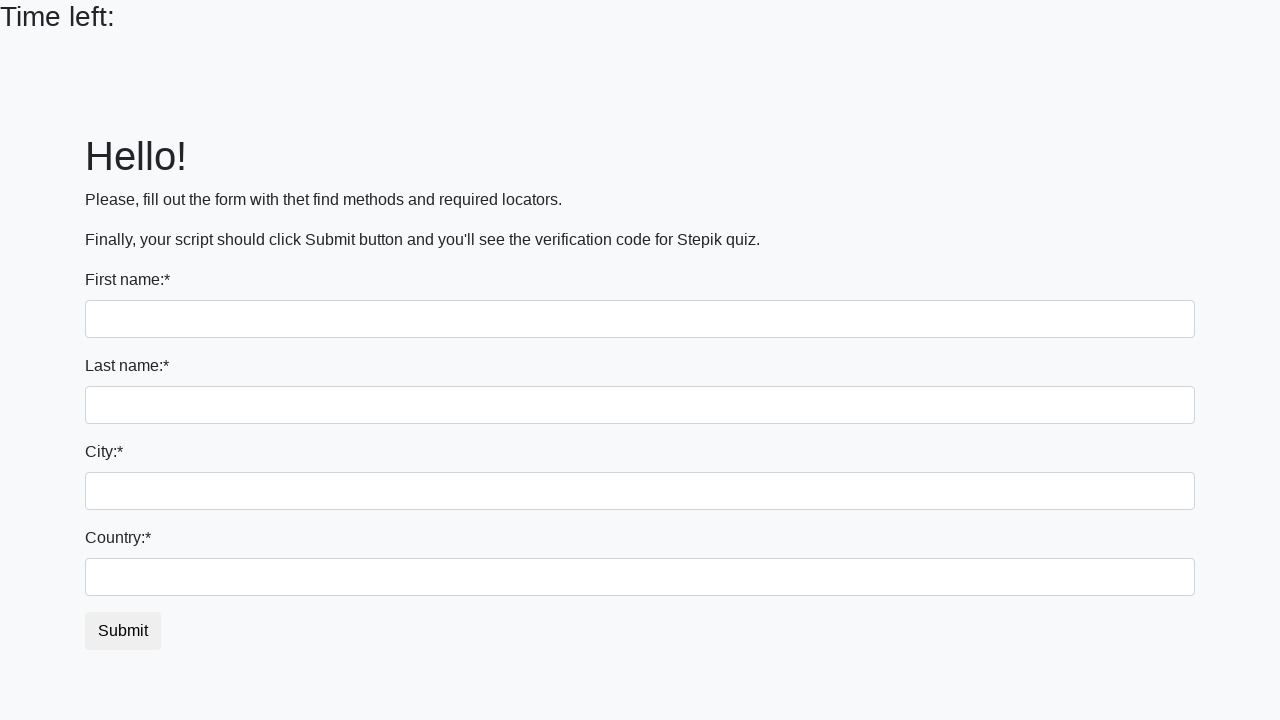

Filled first name field with 'Ivan' on input:first-of-type
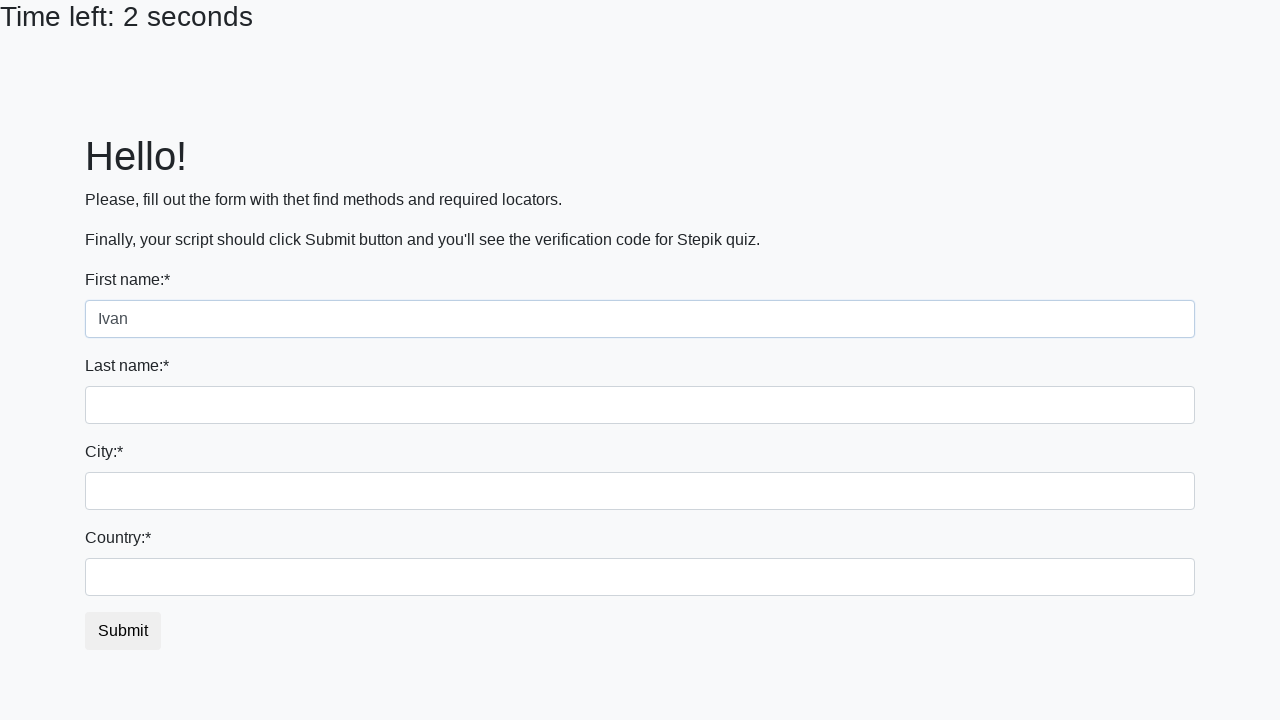

Filled last name field with 'Petrov' on input[name='last_name']
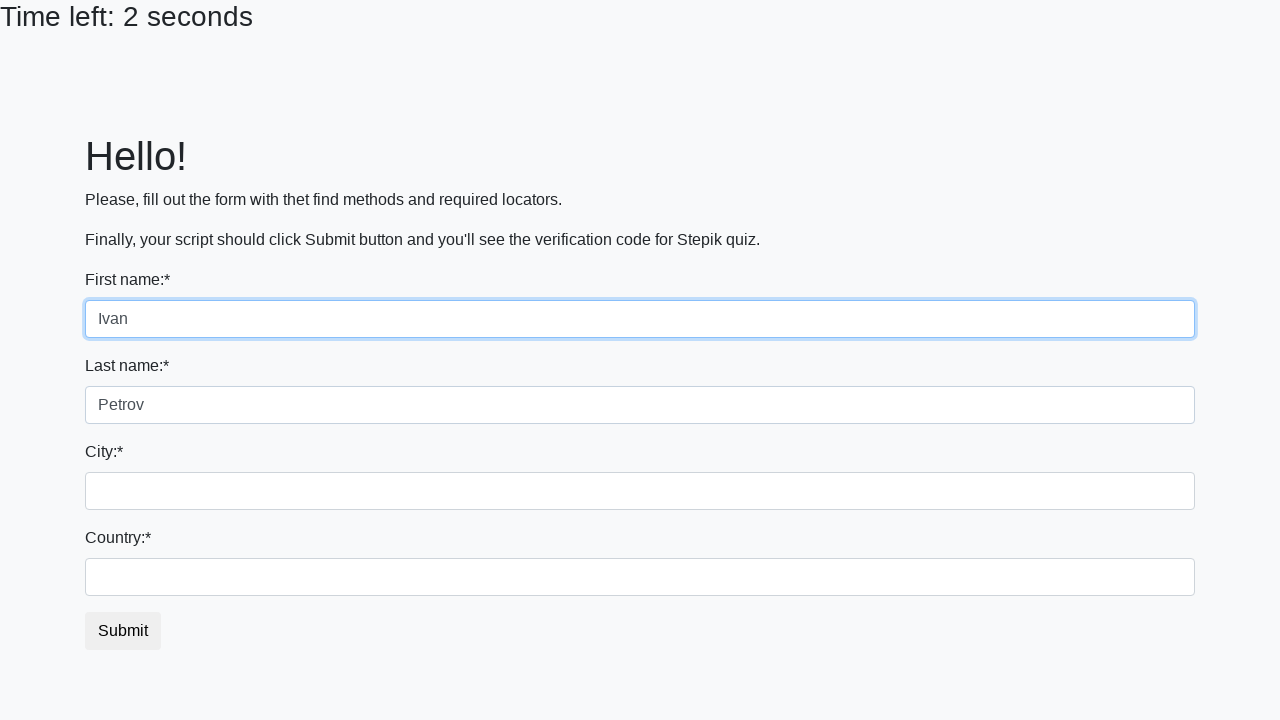

Filled city field with 'Smolensk' on .form-control.city
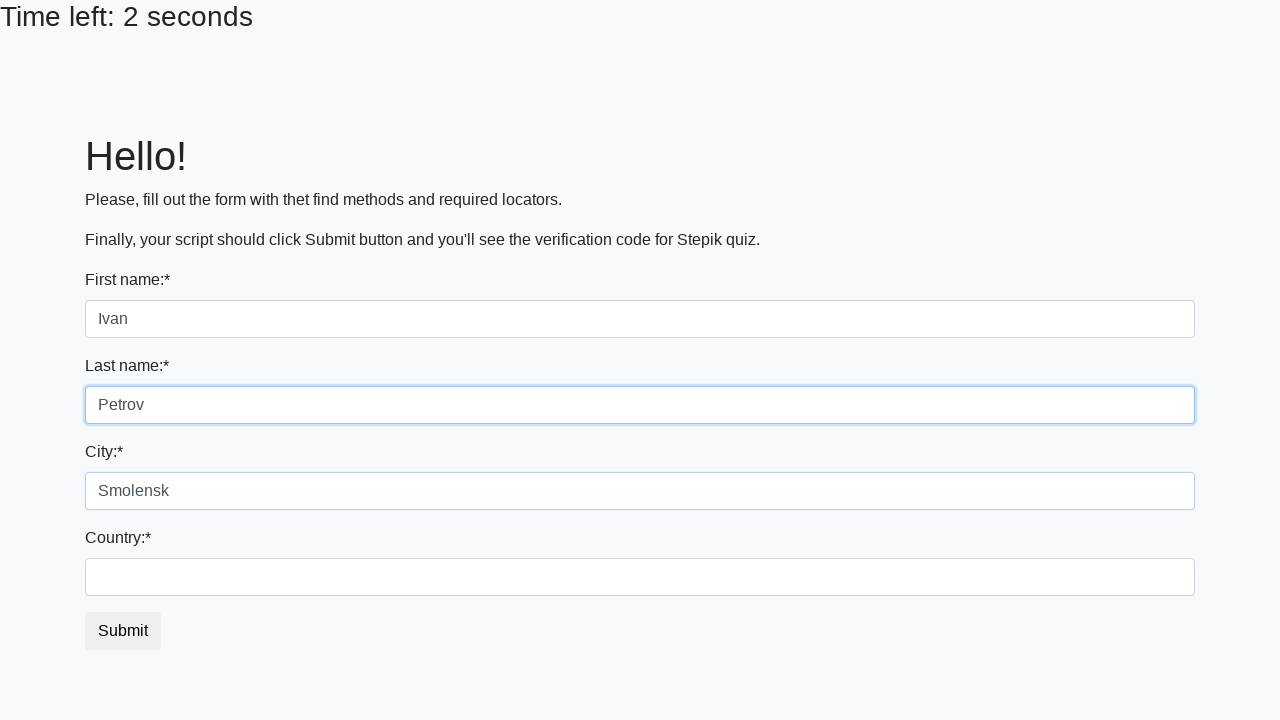

Filled country field with 'Russia' on #country
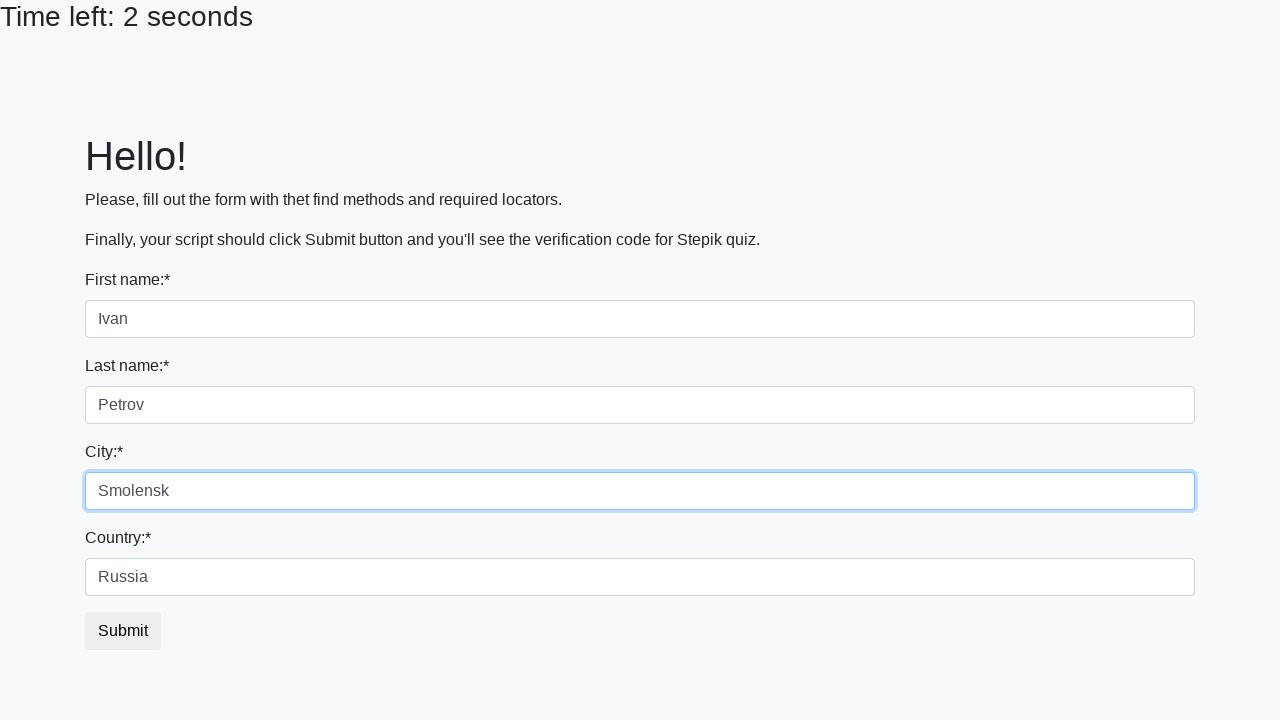

Clicked submit button to submit the form at (123, 631) on button.btn
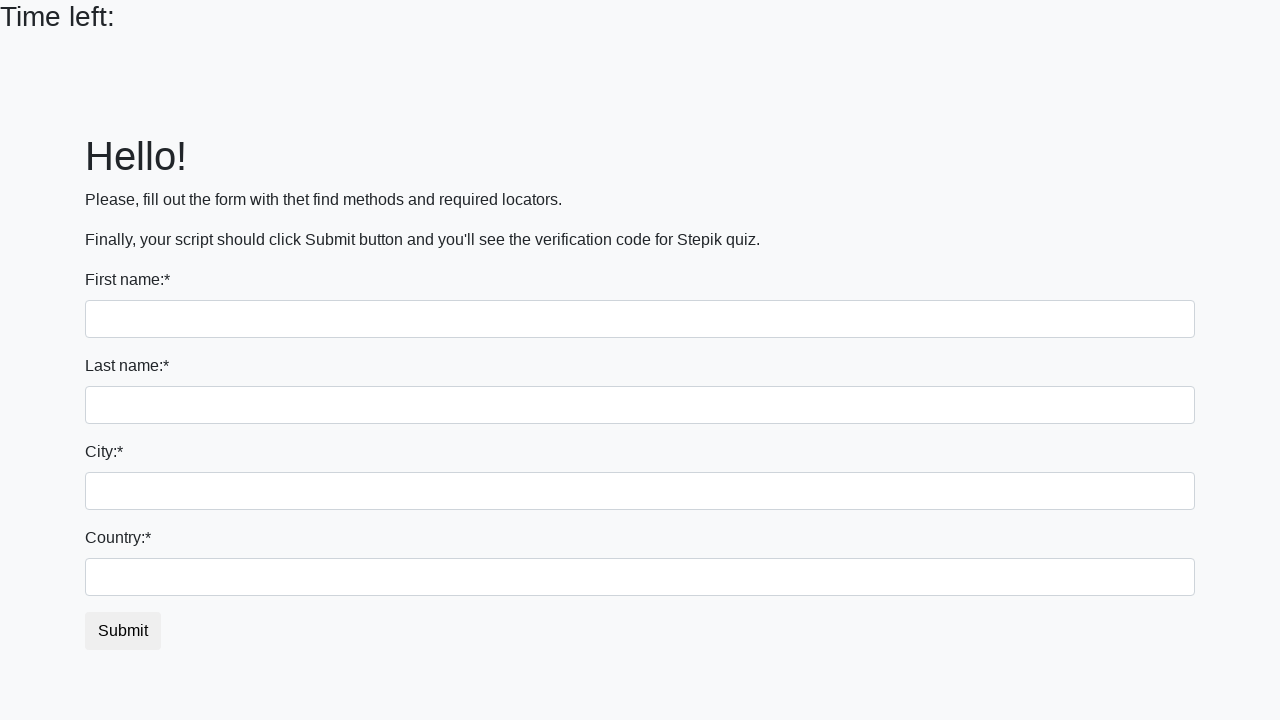

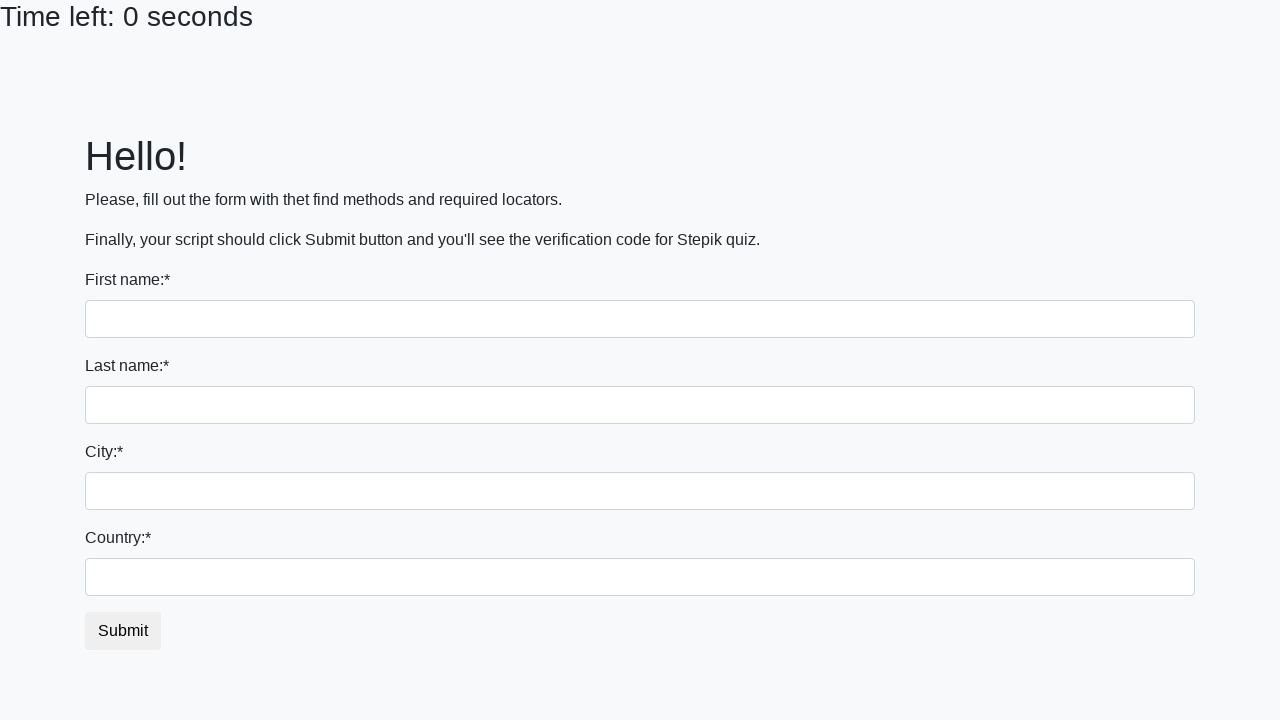